Tests hidden layers by clicking a button that becomes covered by another layer after first click

Starting URL: http://uitestingplayground.com/

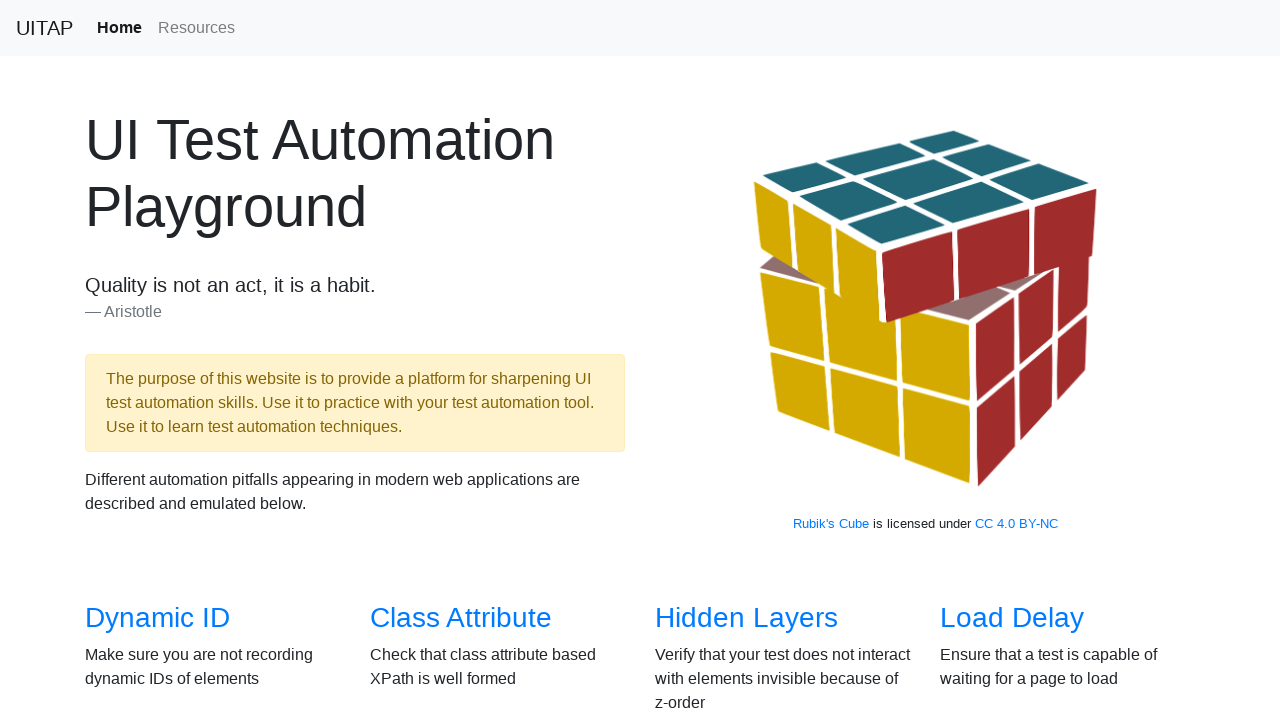

Clicked on Hidden Layers link at (746, 618) on internal:role=link[name="Hidden Layers"i]
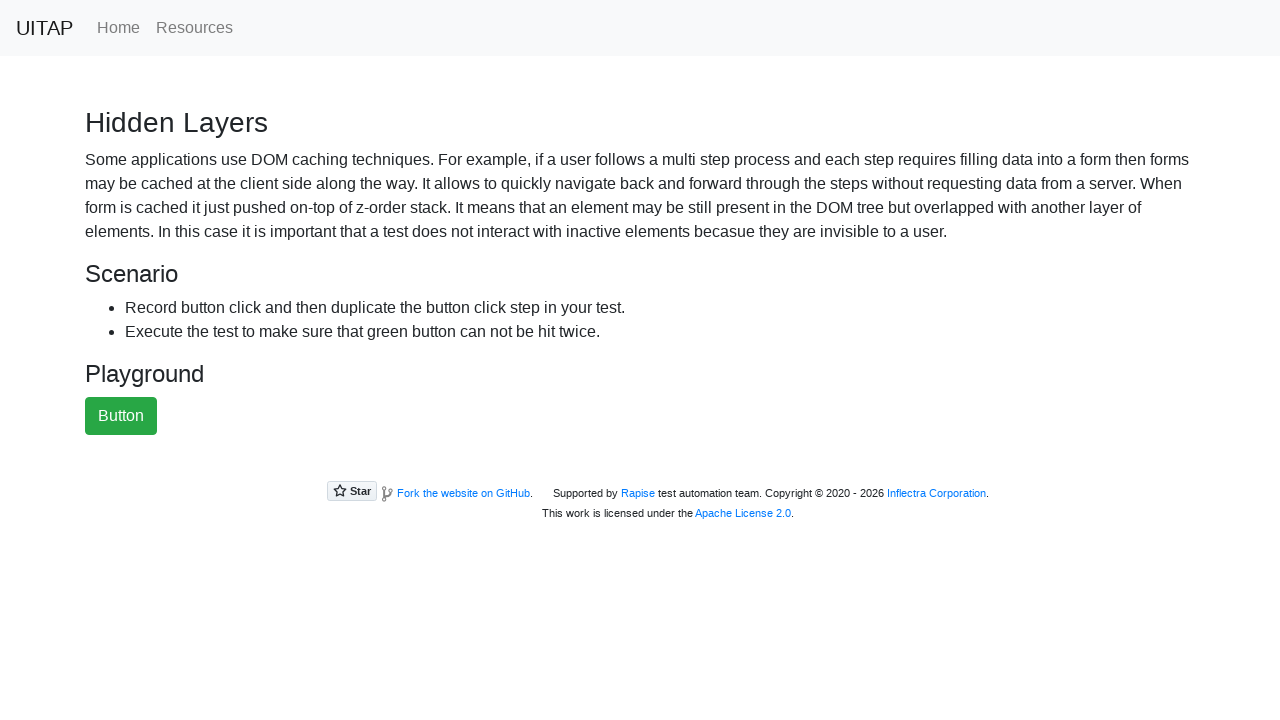

Clicked the success button (first click before hidden layer covers it) at (121, 416) on button.btn-success
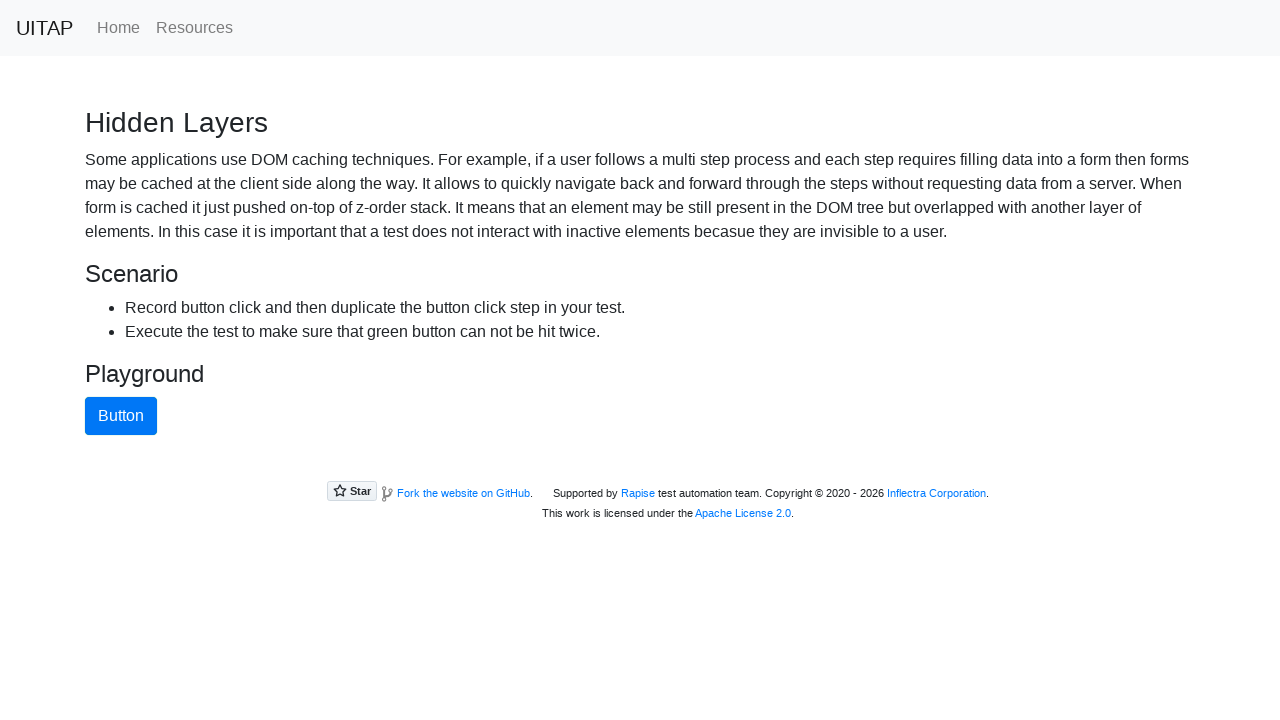

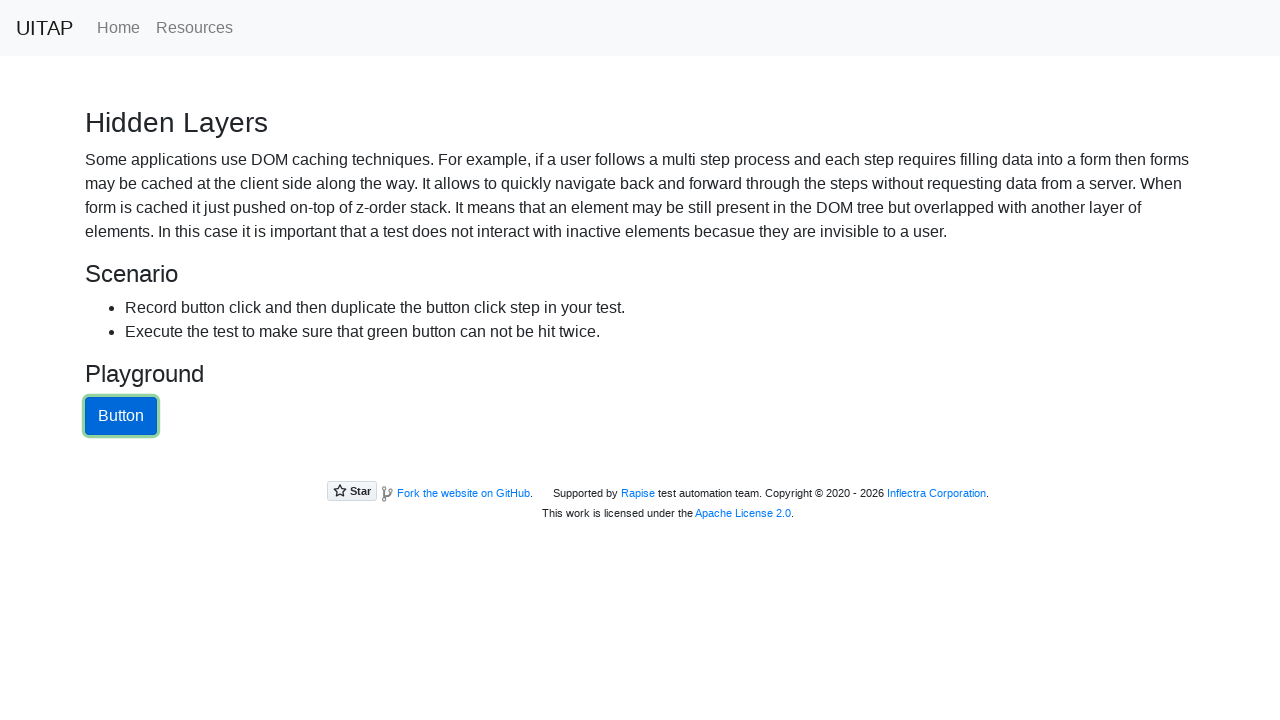